Tests the browser back button functionality with different filter views

Starting URL: https://demo.playwright.dev/todomvc

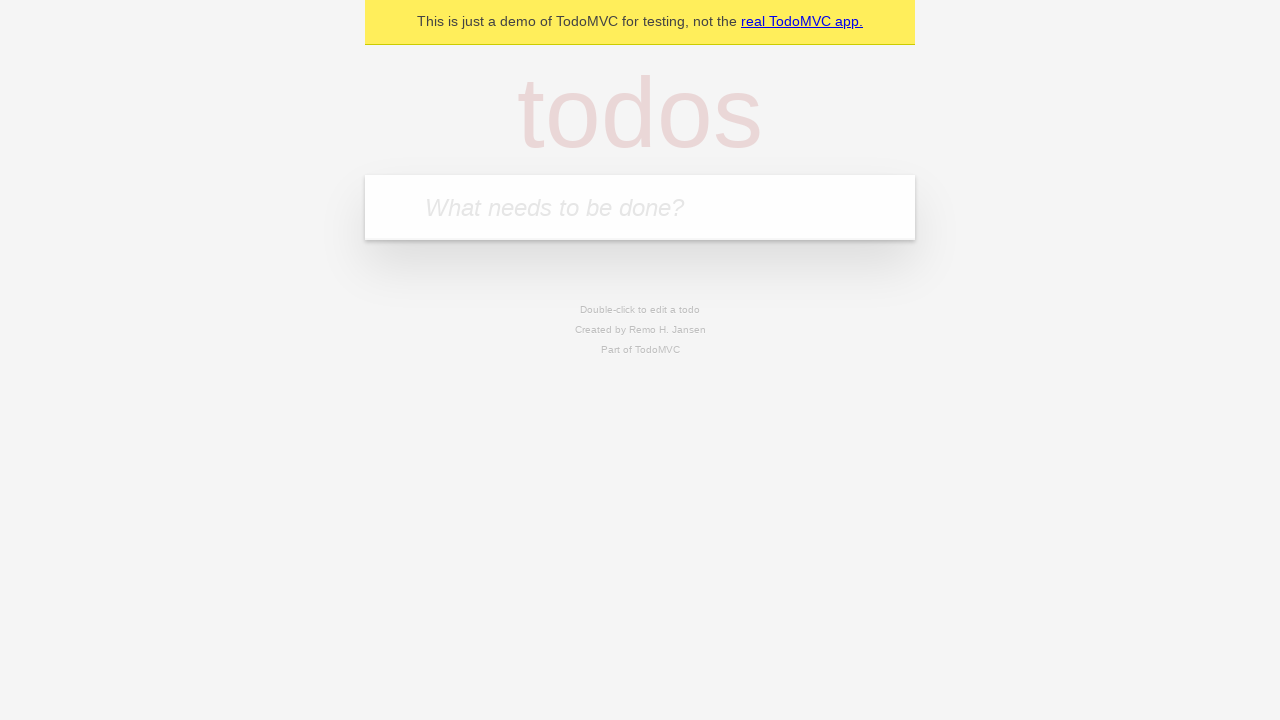

Filled todo input with 'buy some cheese' on internal:attr=[placeholder="What needs to be done?"i]
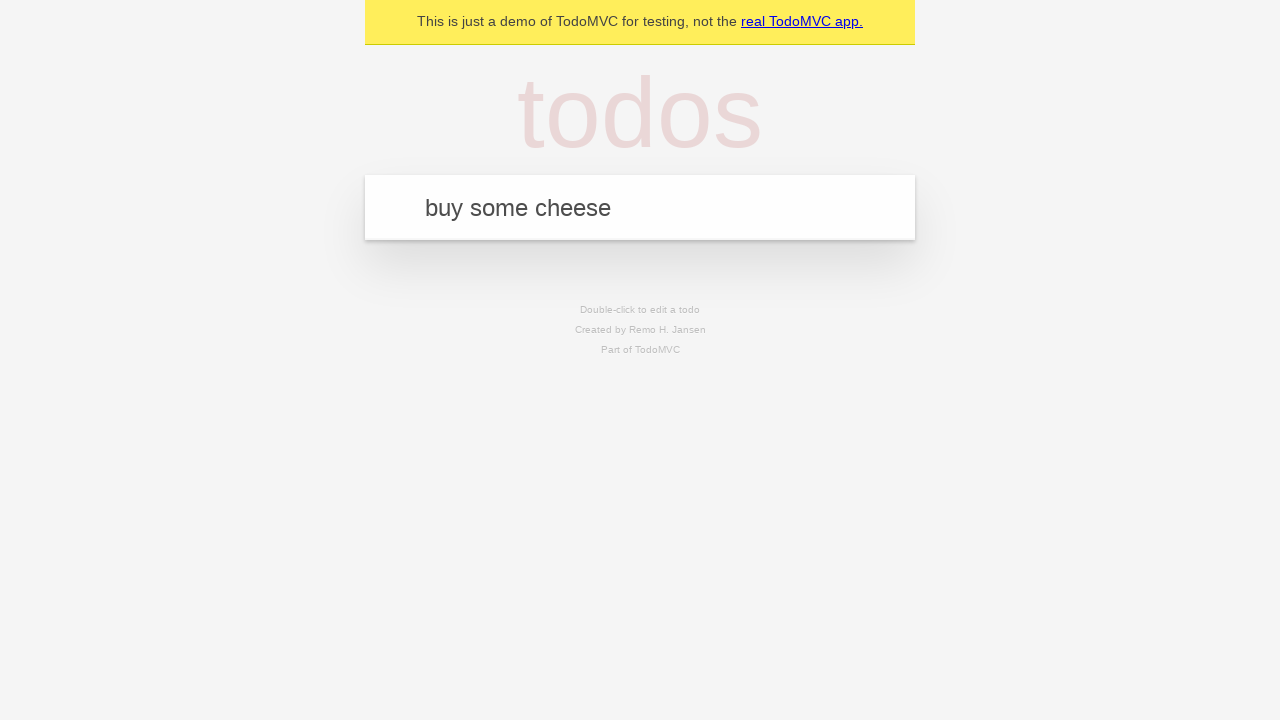

Pressed Enter to add todo 'buy some cheese' on internal:attr=[placeholder="What needs to be done?"i]
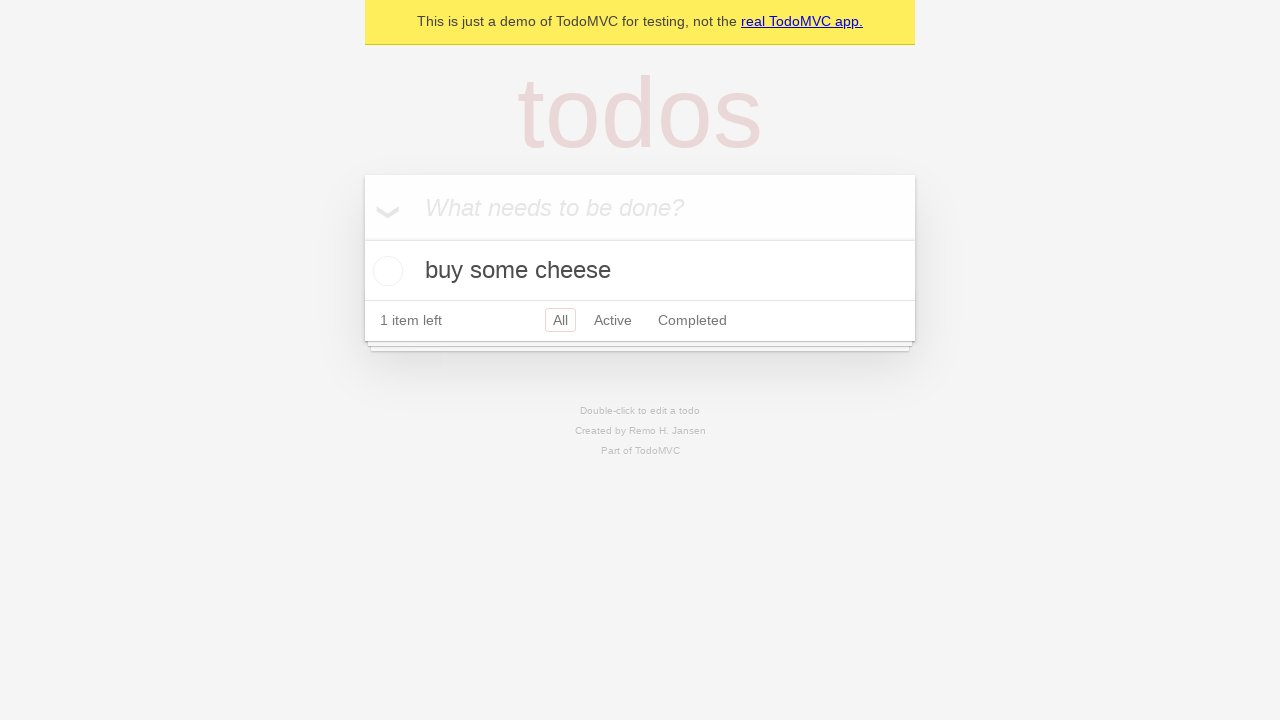

Filled todo input with 'feed the cat' on internal:attr=[placeholder="What needs to be done?"i]
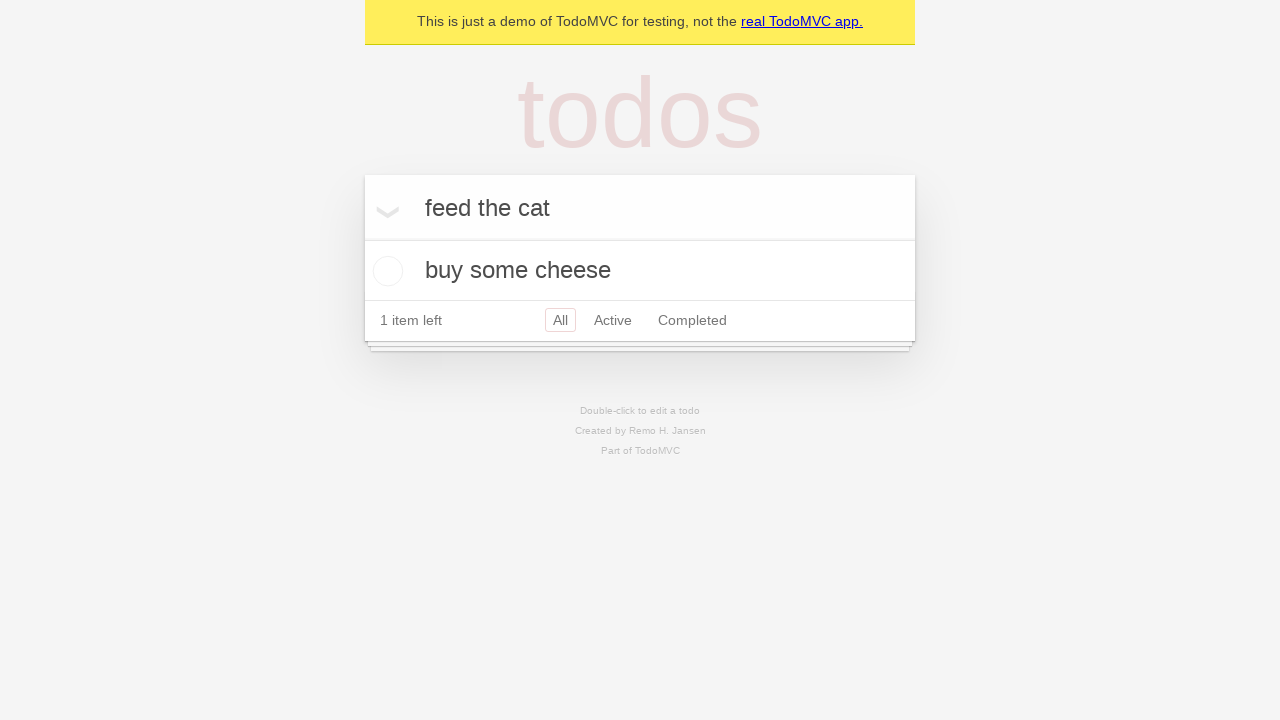

Pressed Enter to add todo 'feed the cat' on internal:attr=[placeholder="What needs to be done?"i]
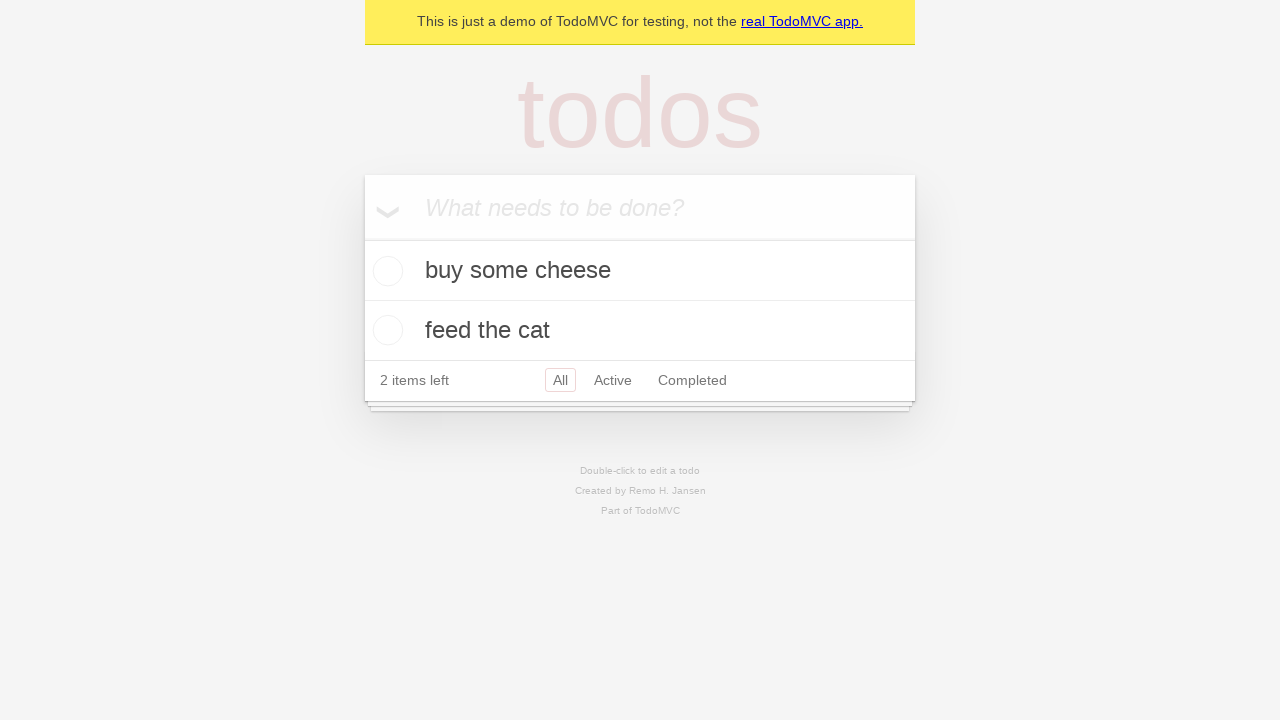

Filled todo input with 'book a doctors appointment' on internal:attr=[placeholder="What needs to be done?"i]
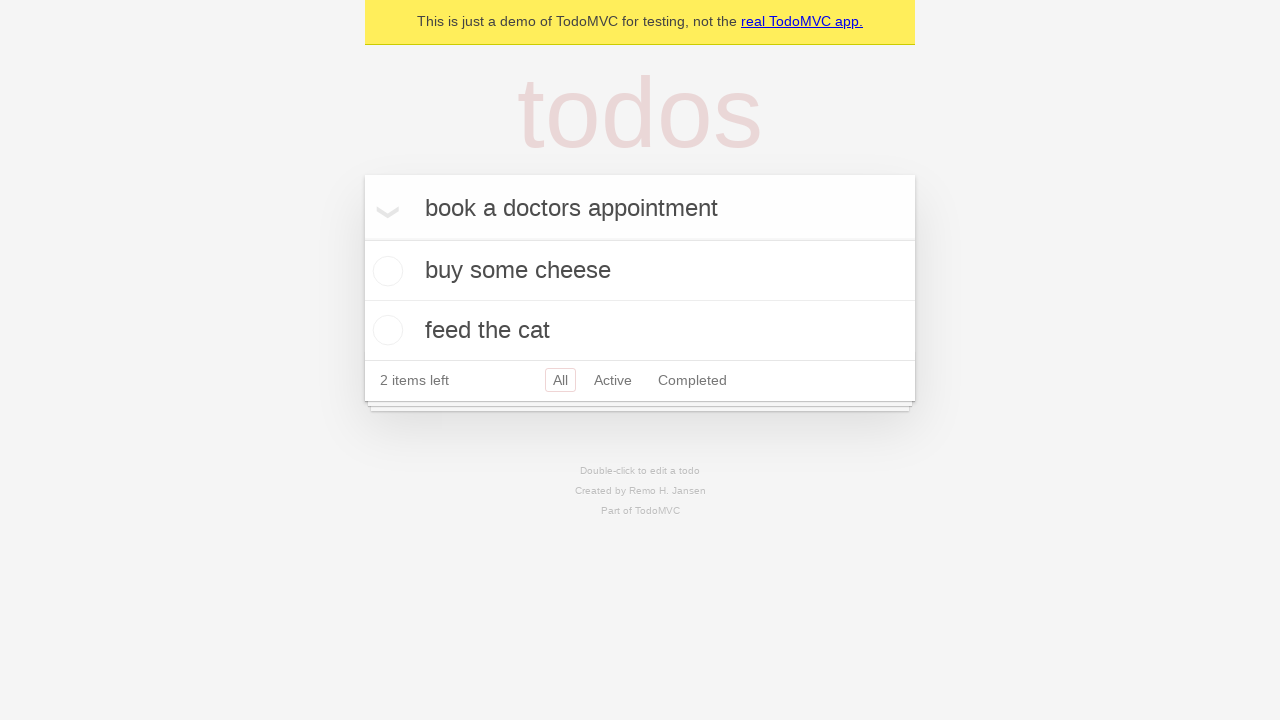

Pressed Enter to add todo 'book a doctors appointment' on internal:attr=[placeholder="What needs to be done?"i]
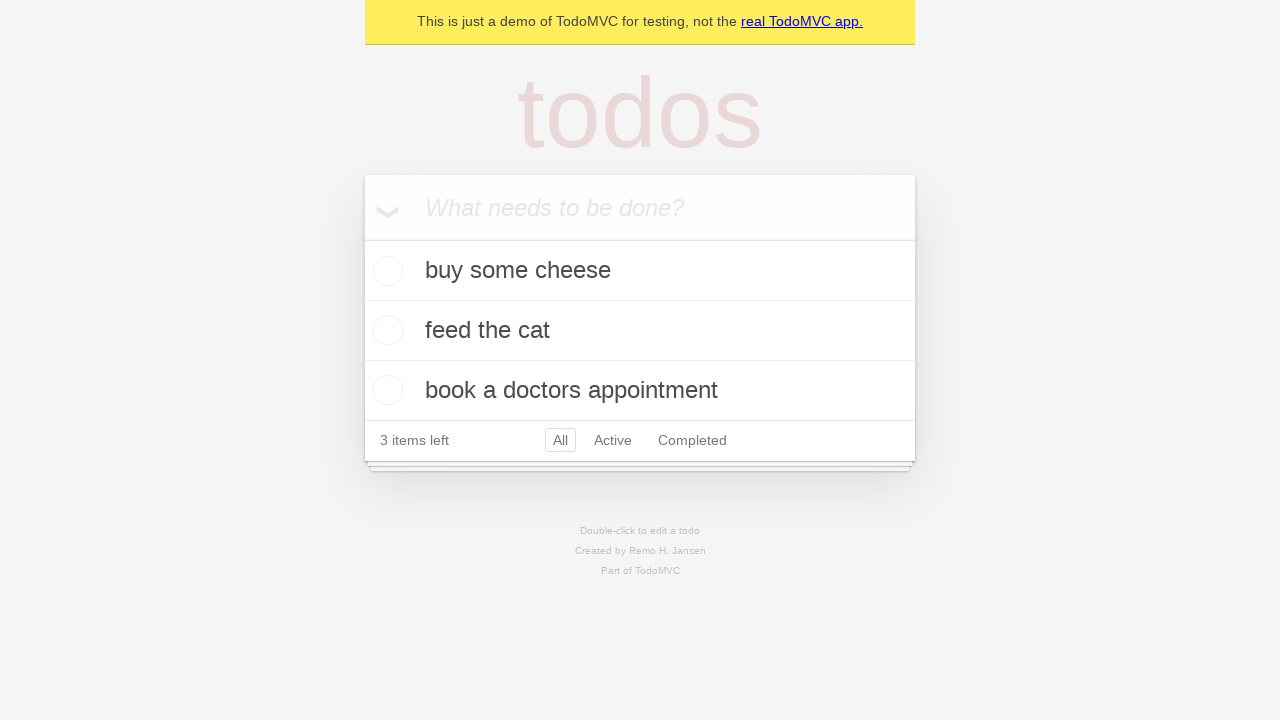

Checked the second todo item at (385, 330) on internal:testid=[data-testid="todo-item"s] >> nth=1 >> internal:role=checkbox
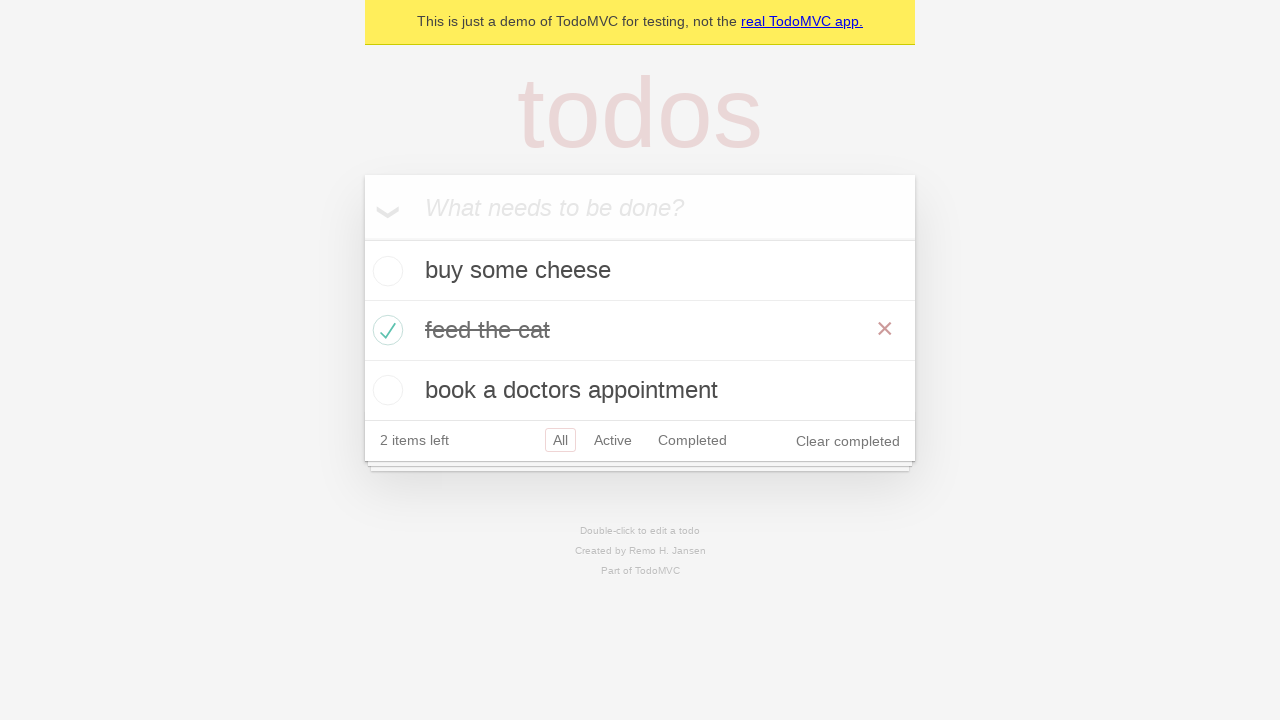

Clicked 'All' filter at (560, 440) on internal:role=link[name="All"i]
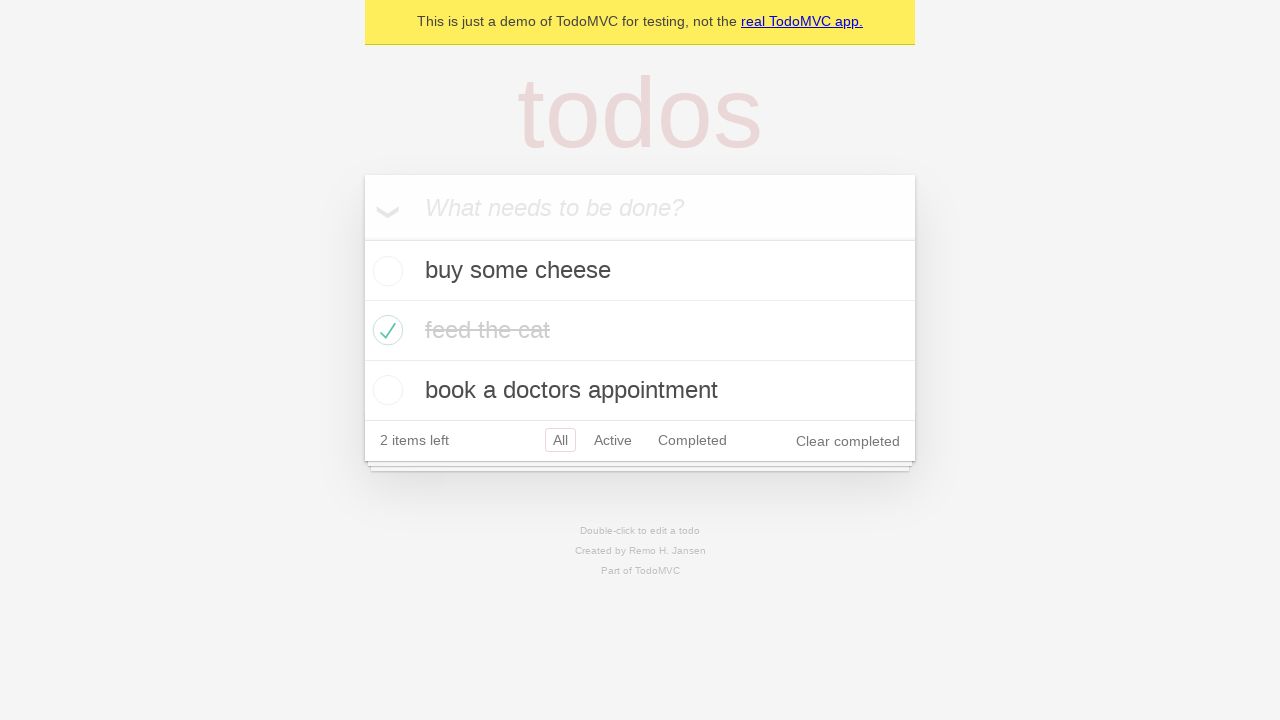

Clicked 'Active' filter at (613, 440) on internal:role=link[name="Active"i]
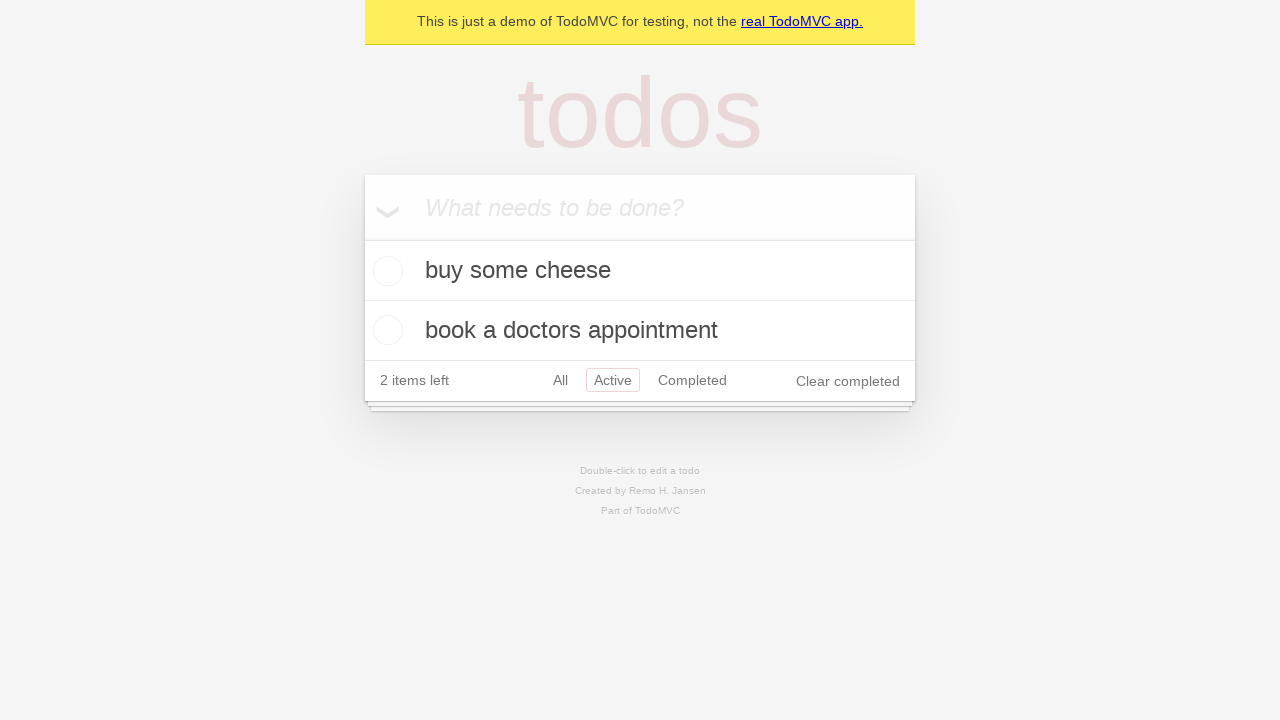

Clicked 'Completed' filter at (692, 380) on internal:role=link[name="Completed"i]
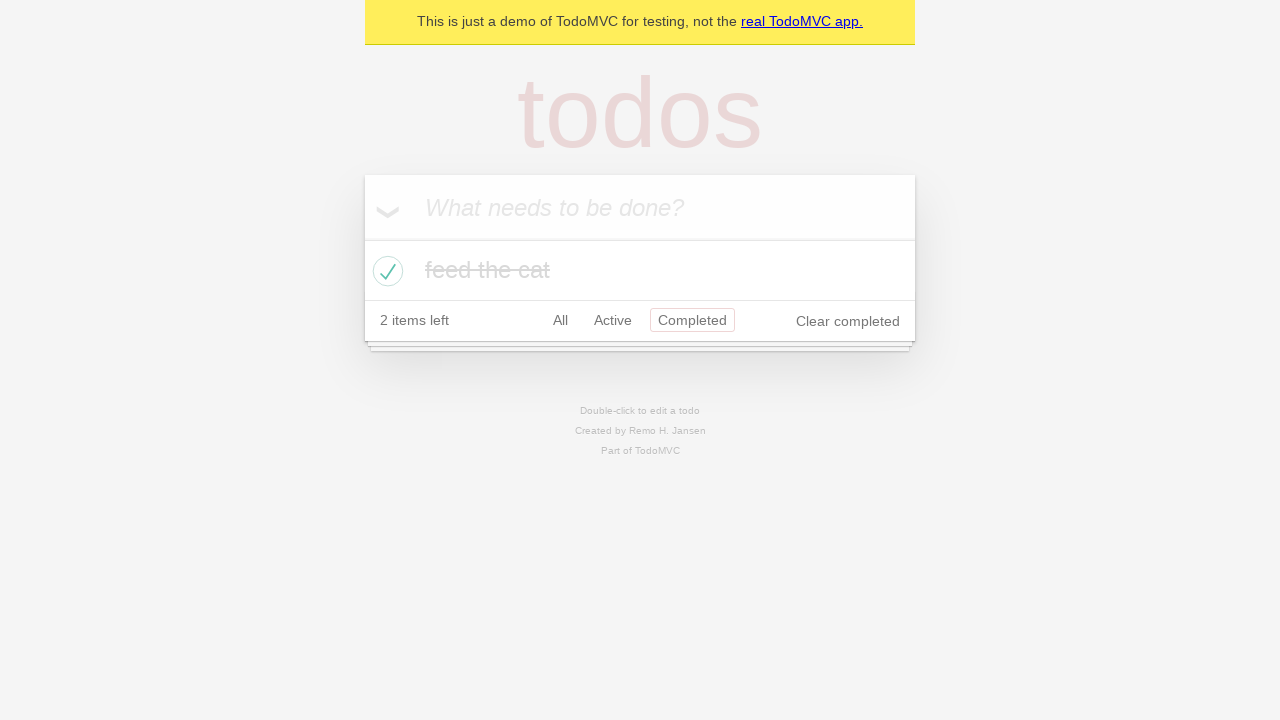

Navigated back to 'Active' filter view
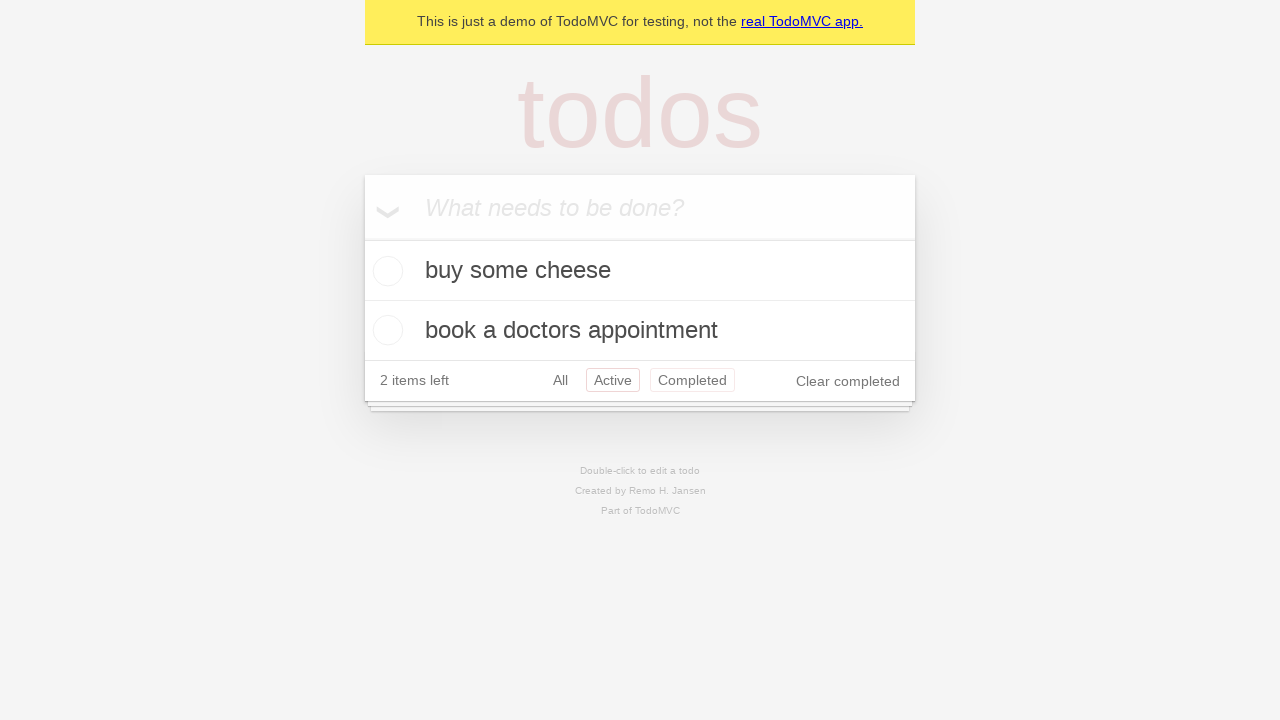

Navigated back to 'All' filter view
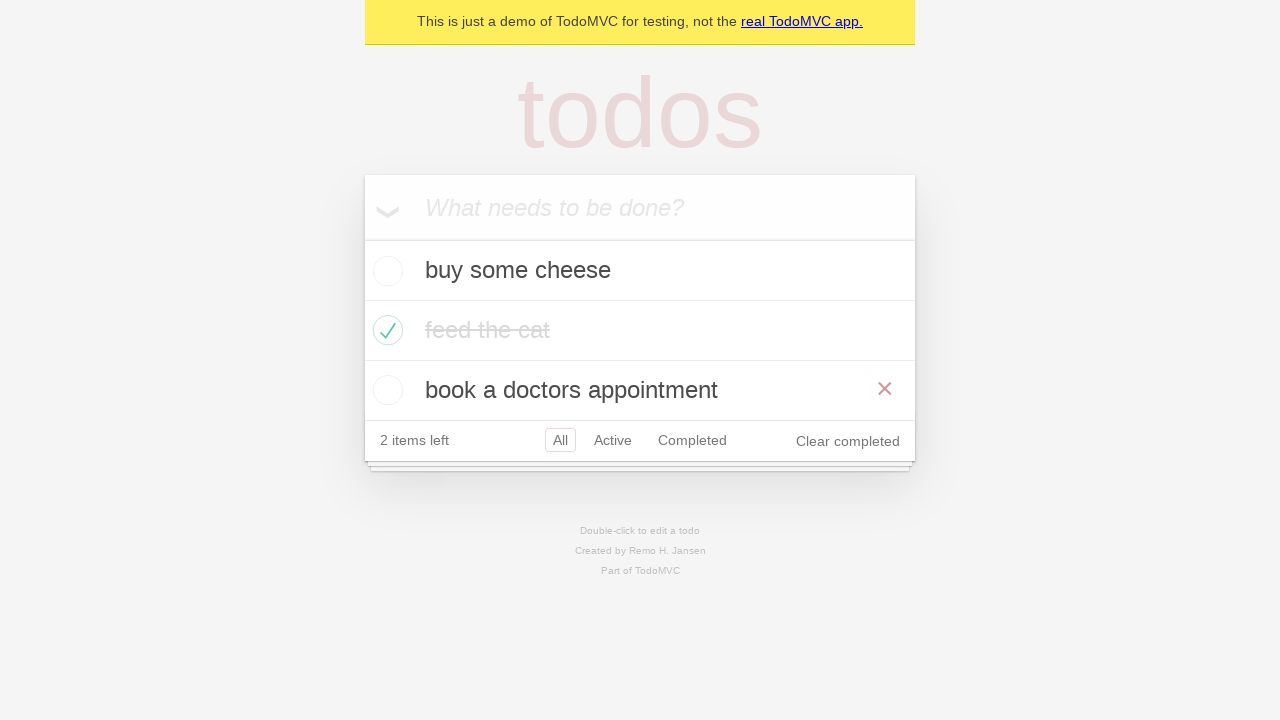

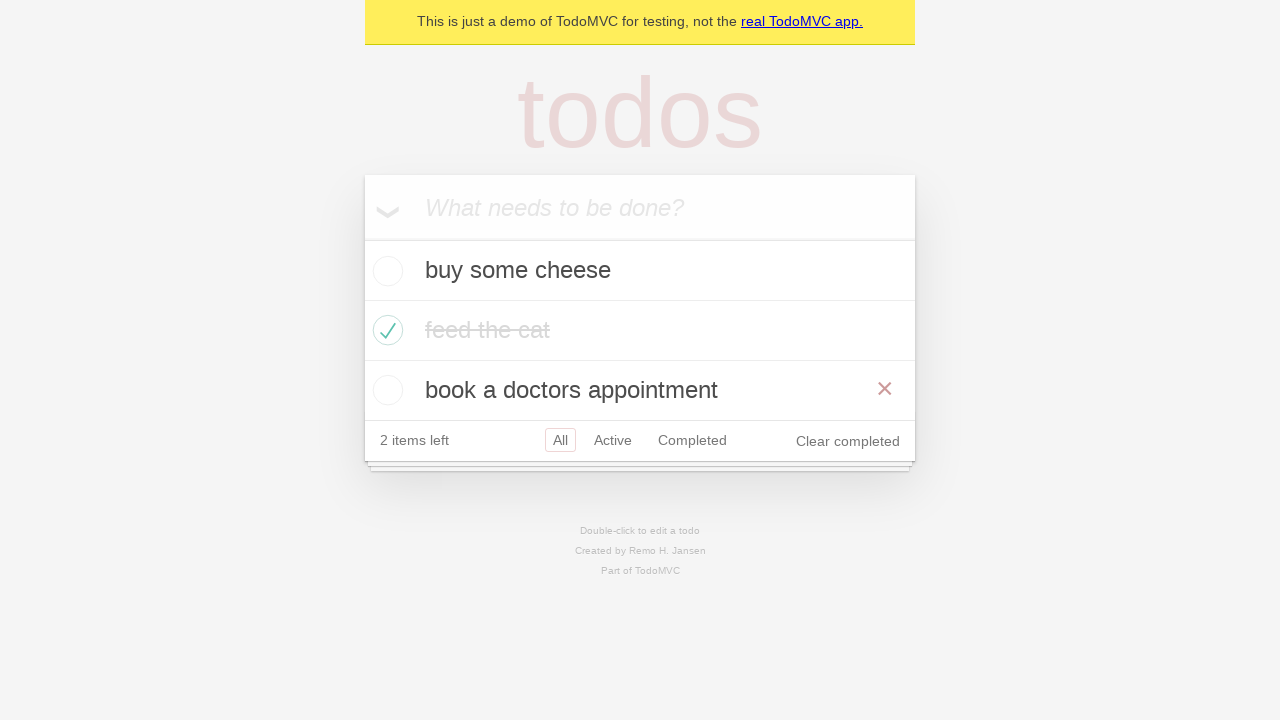